Tests datepicker functionality by opening a calendar widget, navigating to a specific month (September 2020), and selecting a specific day (21st).

Starting URL: http://demo.automationtesting.in/Datepicker.html

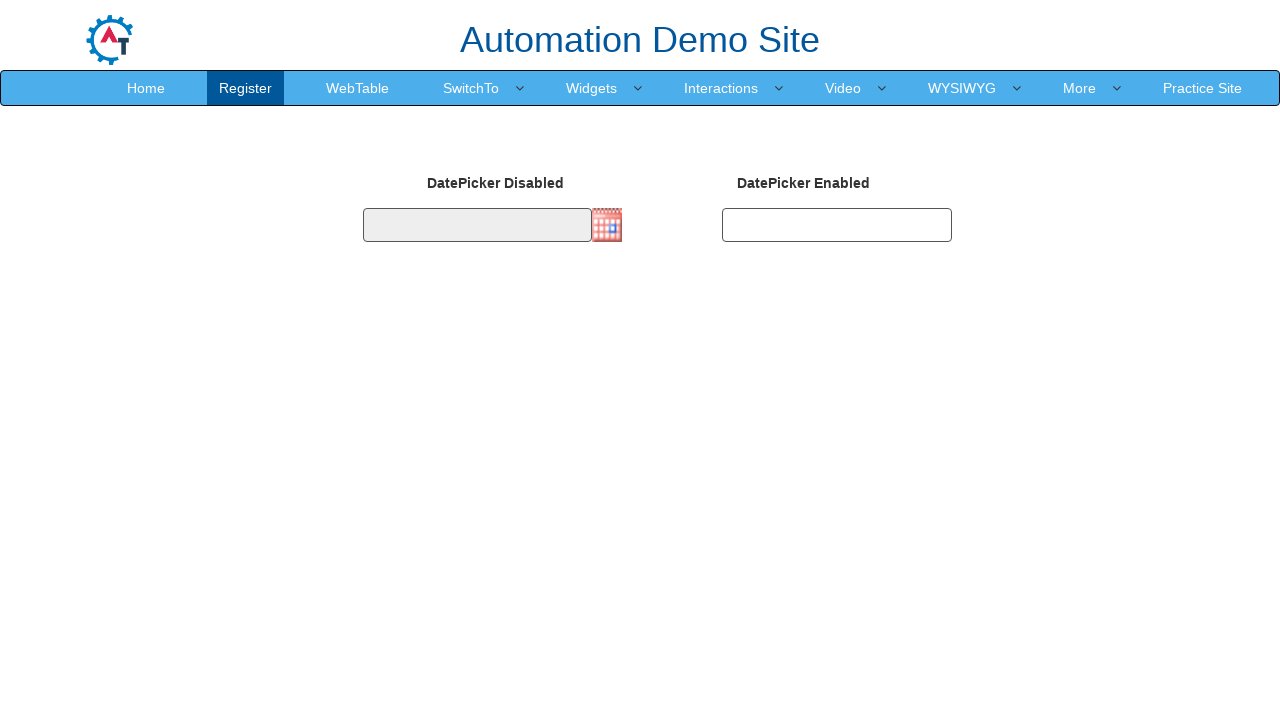

Clicked on datepicker input to open calendar widget at (477, 225) on xpath=//div[@class='col-xs-4']/input
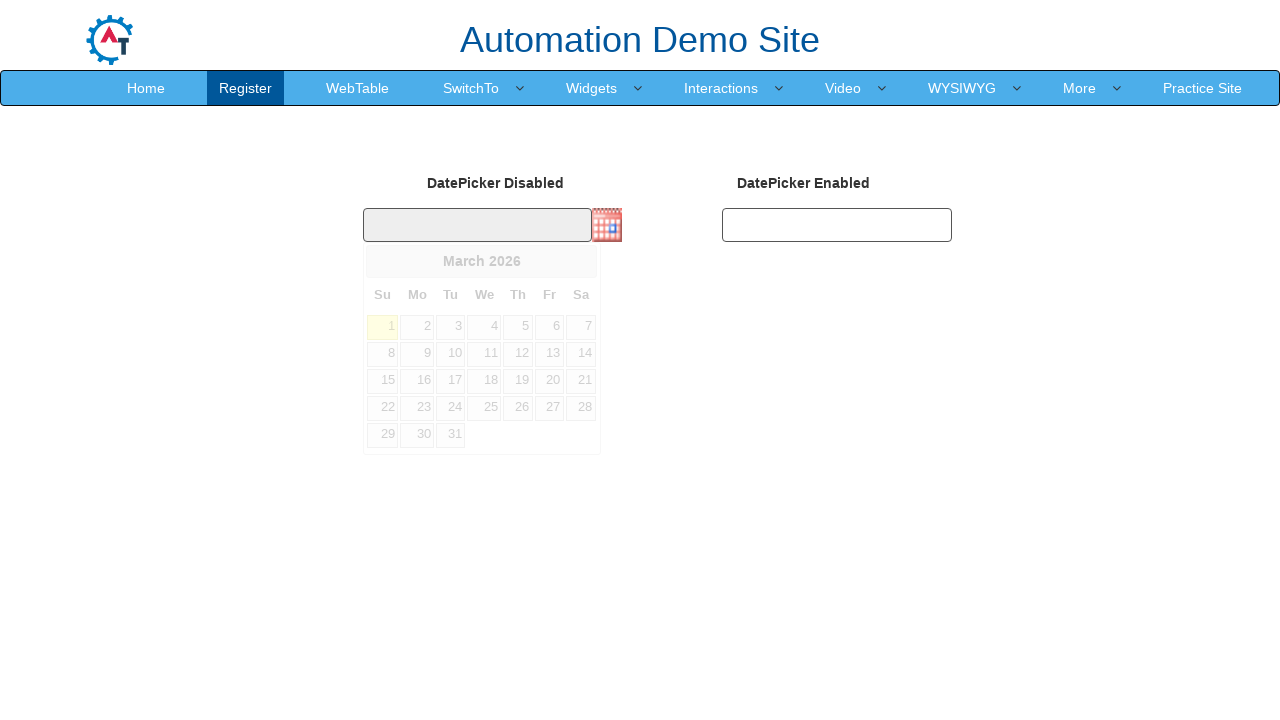

Calendar widget appeared
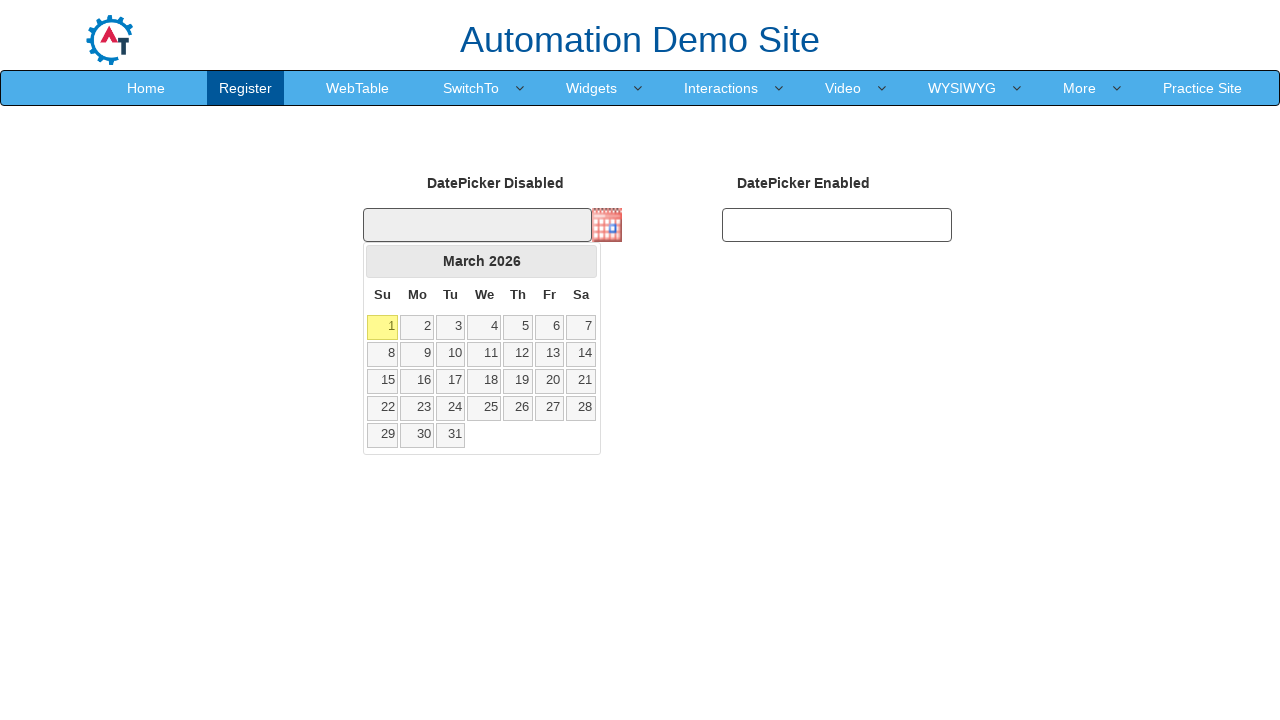

Clicked next arrow to navigate to next month (currently viewing March 2026) at (581, 261) on xpath=//span[@class='ui-icon ui-icon-circle-triangle-e']
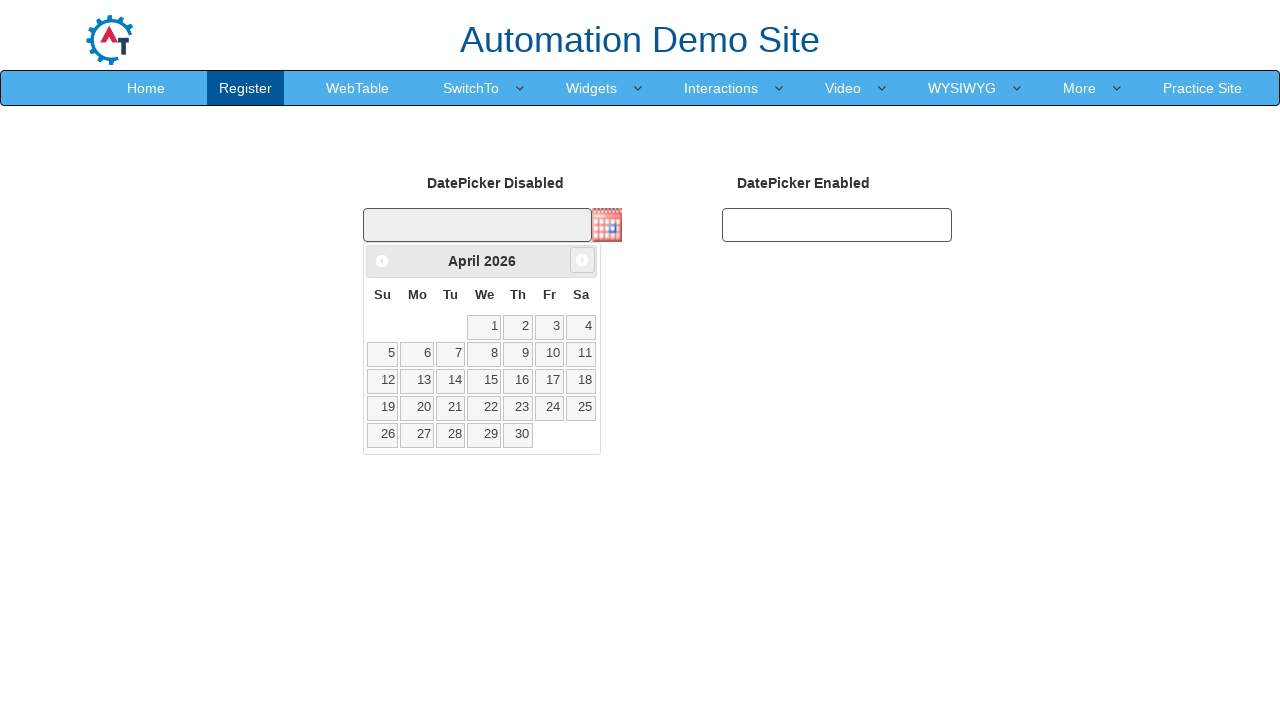

Waited for calendar to update after month navigation
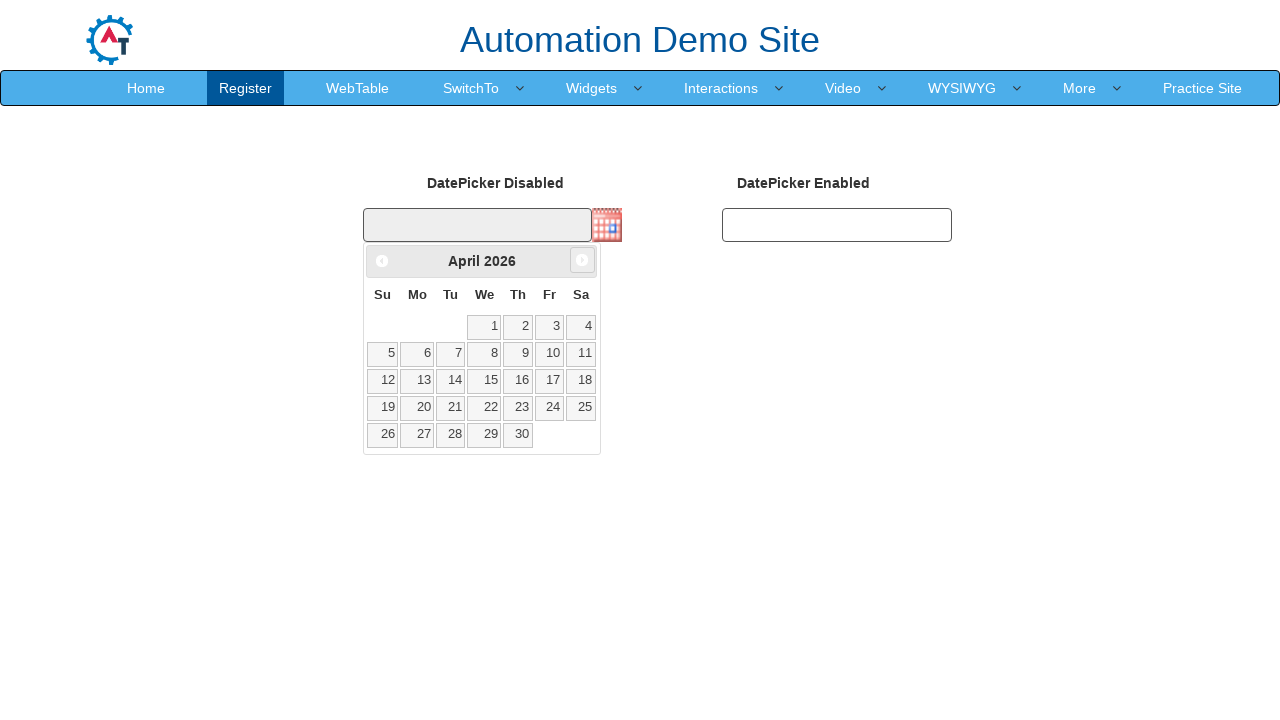

Clicked next arrow to navigate to next month (currently viewing April 2026) at (582, 260) on xpath=//span[@class='ui-icon ui-icon-circle-triangle-e']
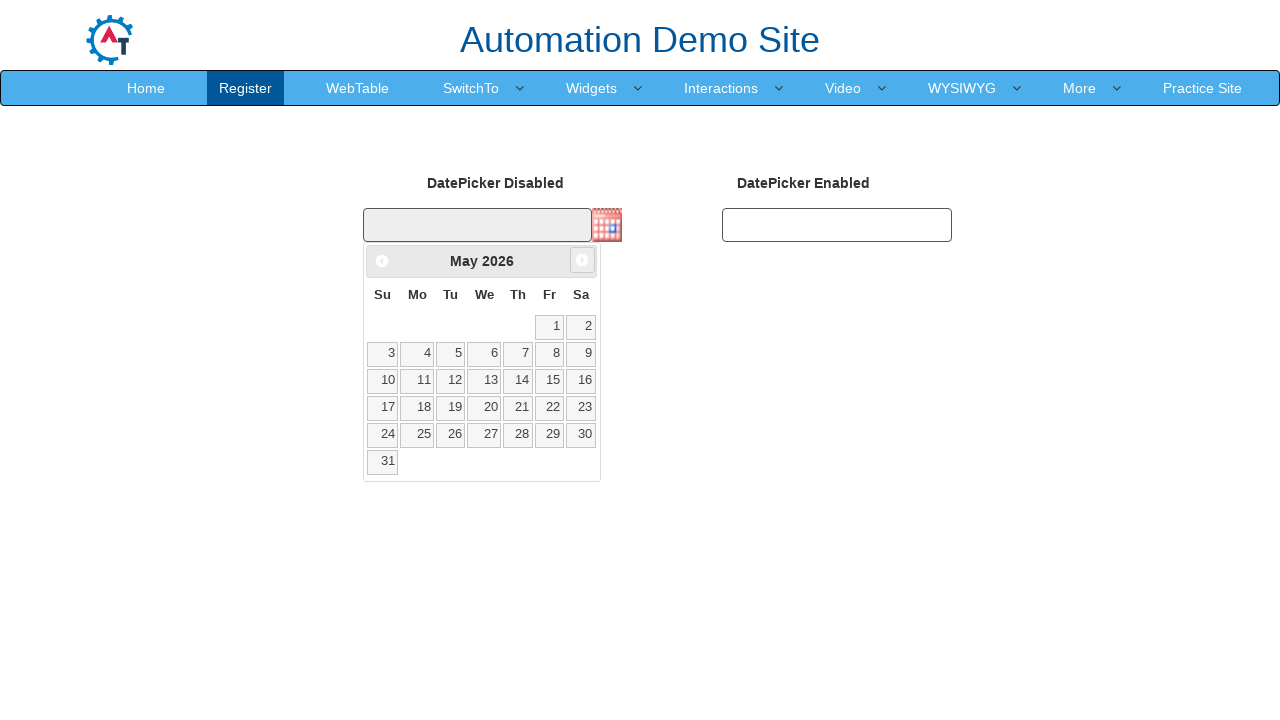

Waited for calendar to update after month navigation
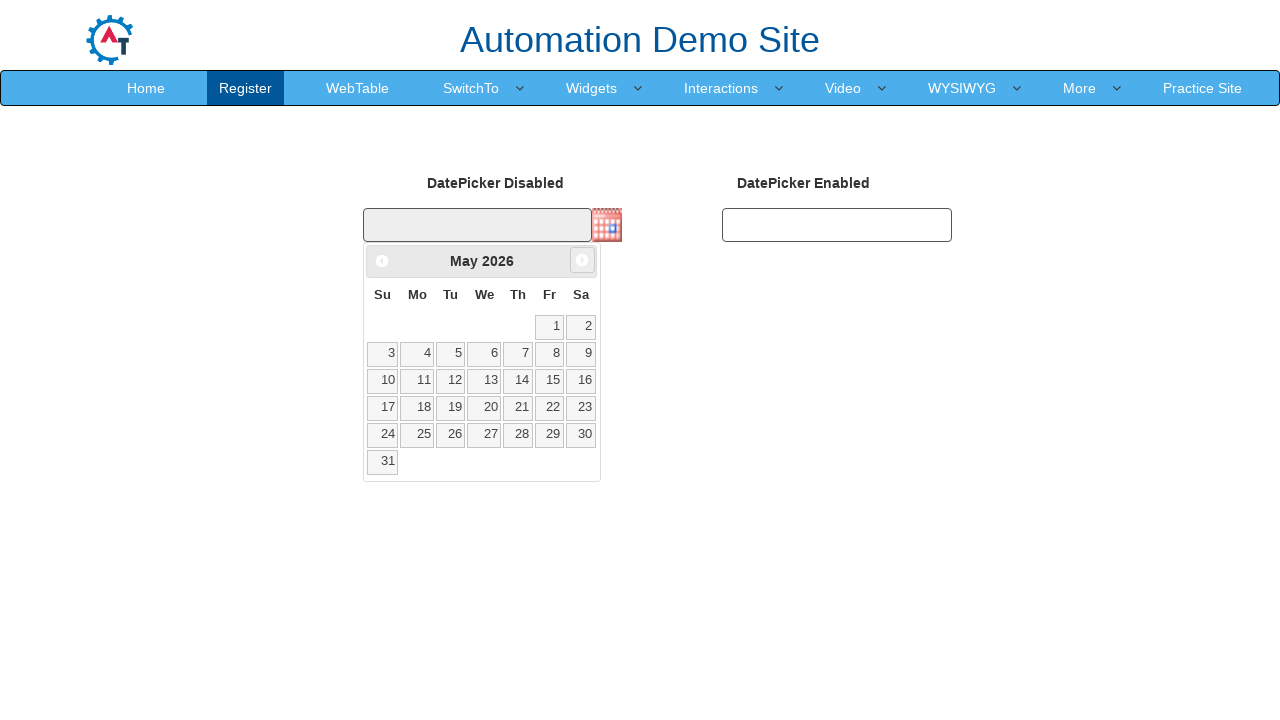

Clicked next arrow to navigate to next month (currently viewing May 2026) at (582, 260) on xpath=//span[@class='ui-icon ui-icon-circle-triangle-e']
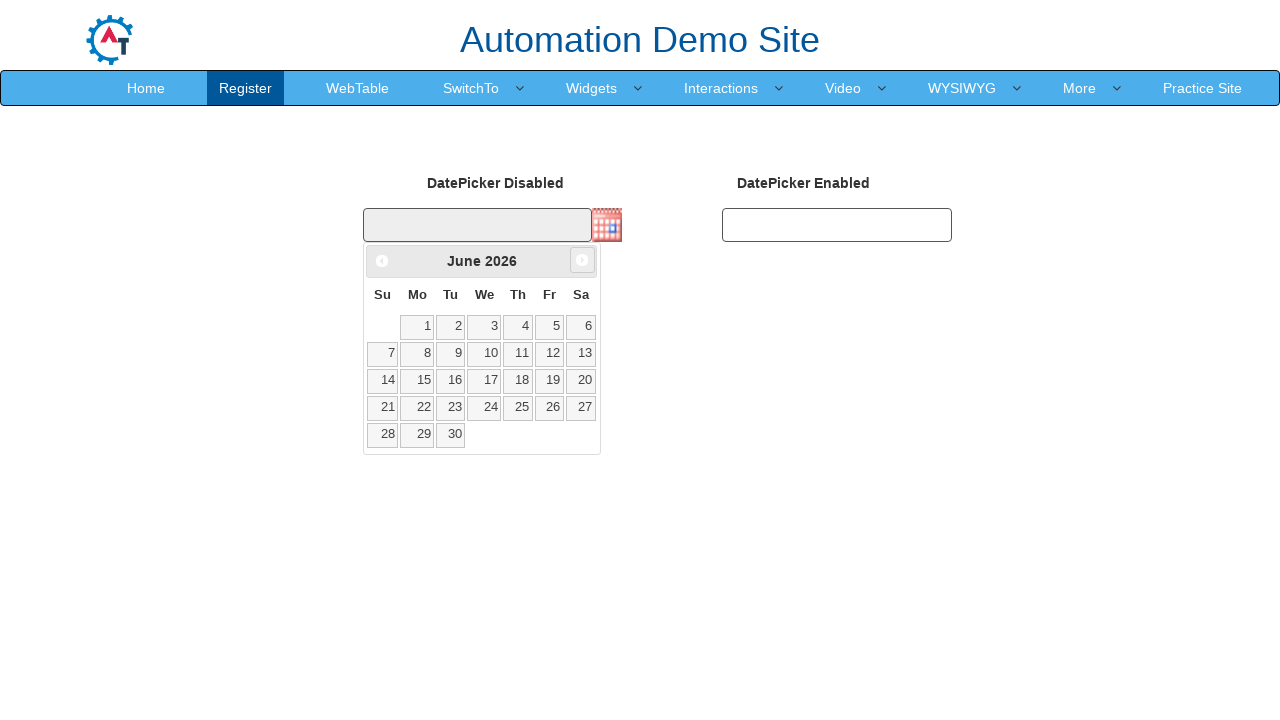

Waited for calendar to update after month navigation
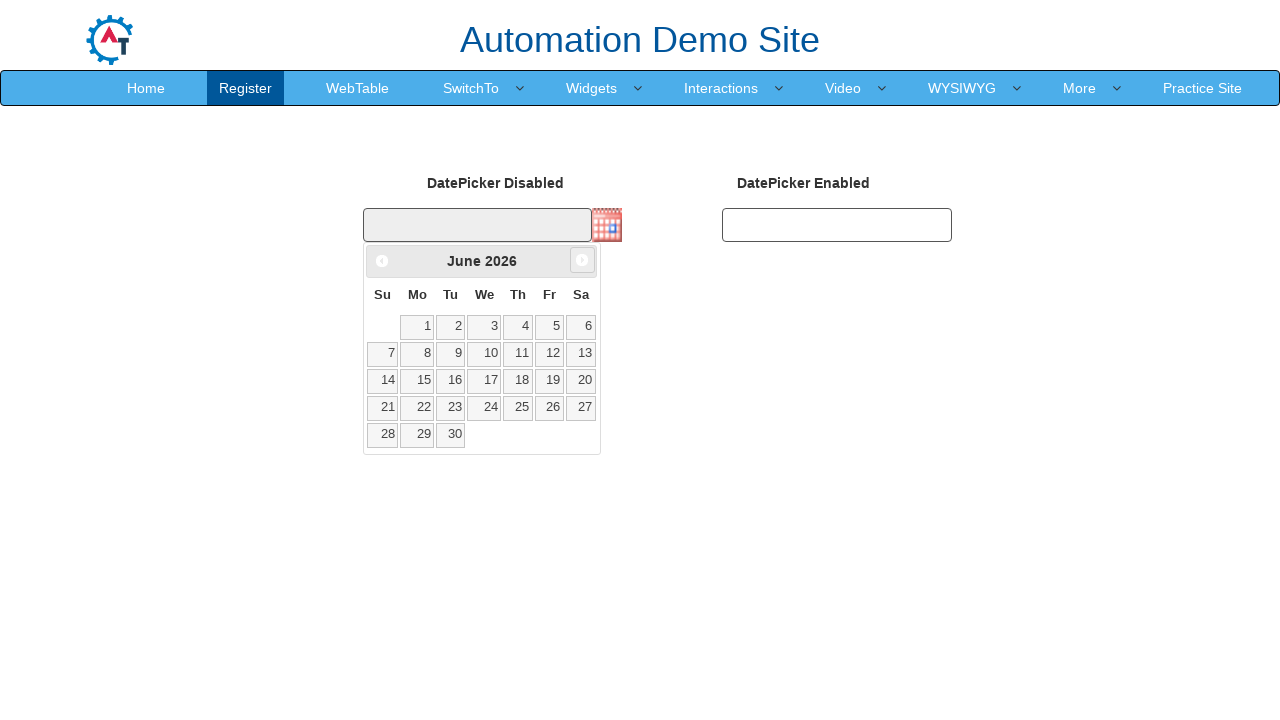

Clicked next arrow to navigate to next month (currently viewing June 2026) at (582, 260) on xpath=//span[@class='ui-icon ui-icon-circle-triangle-e']
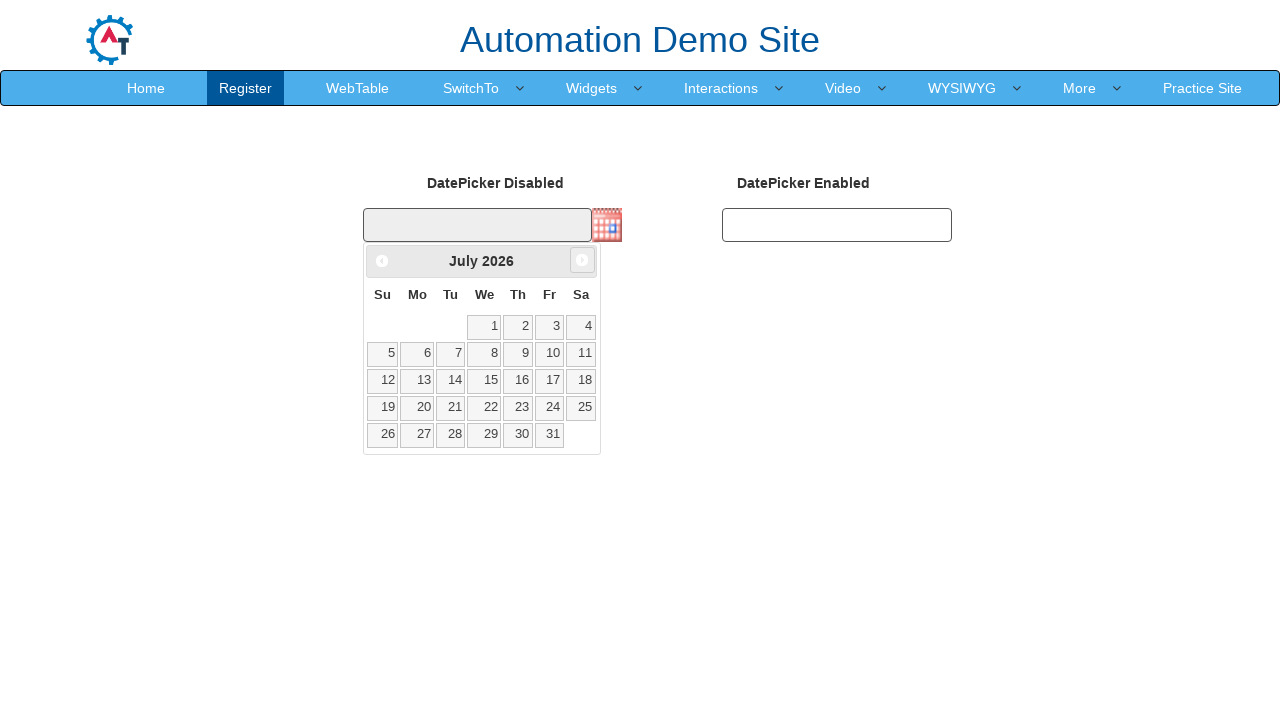

Waited for calendar to update after month navigation
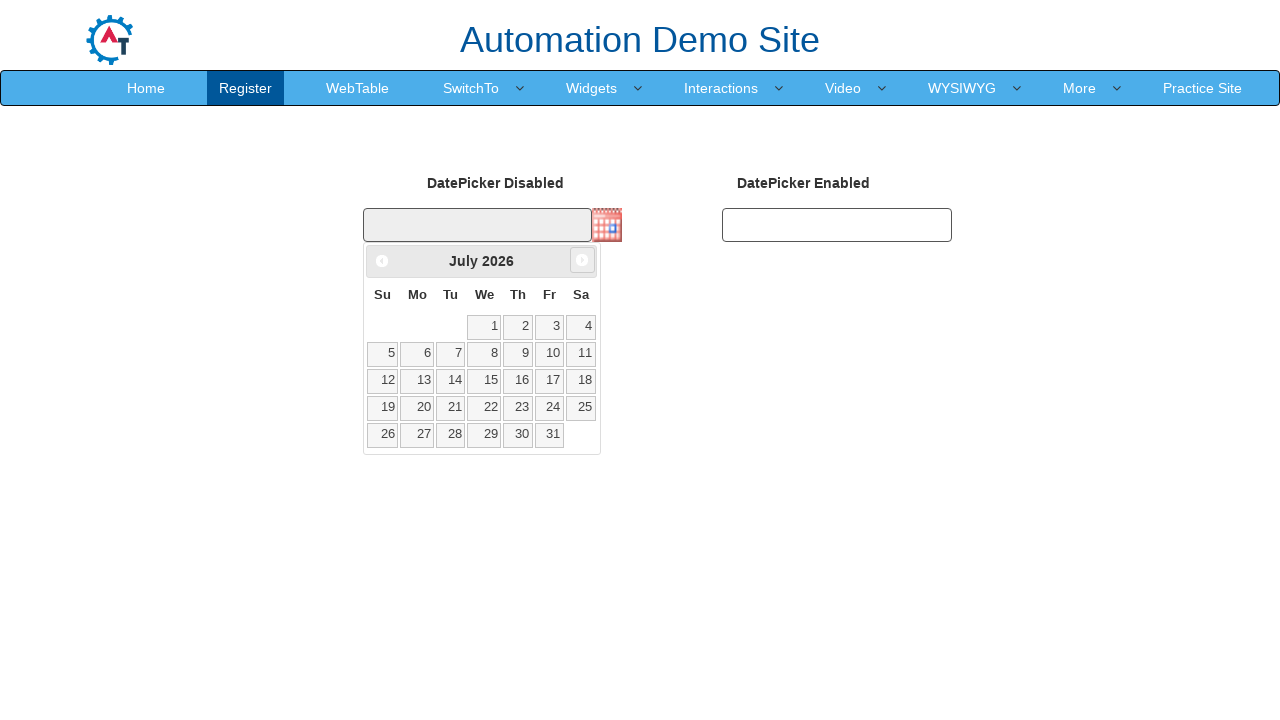

Clicked next arrow to navigate to next month (currently viewing July 2026) at (582, 260) on xpath=//span[@class='ui-icon ui-icon-circle-triangle-e']
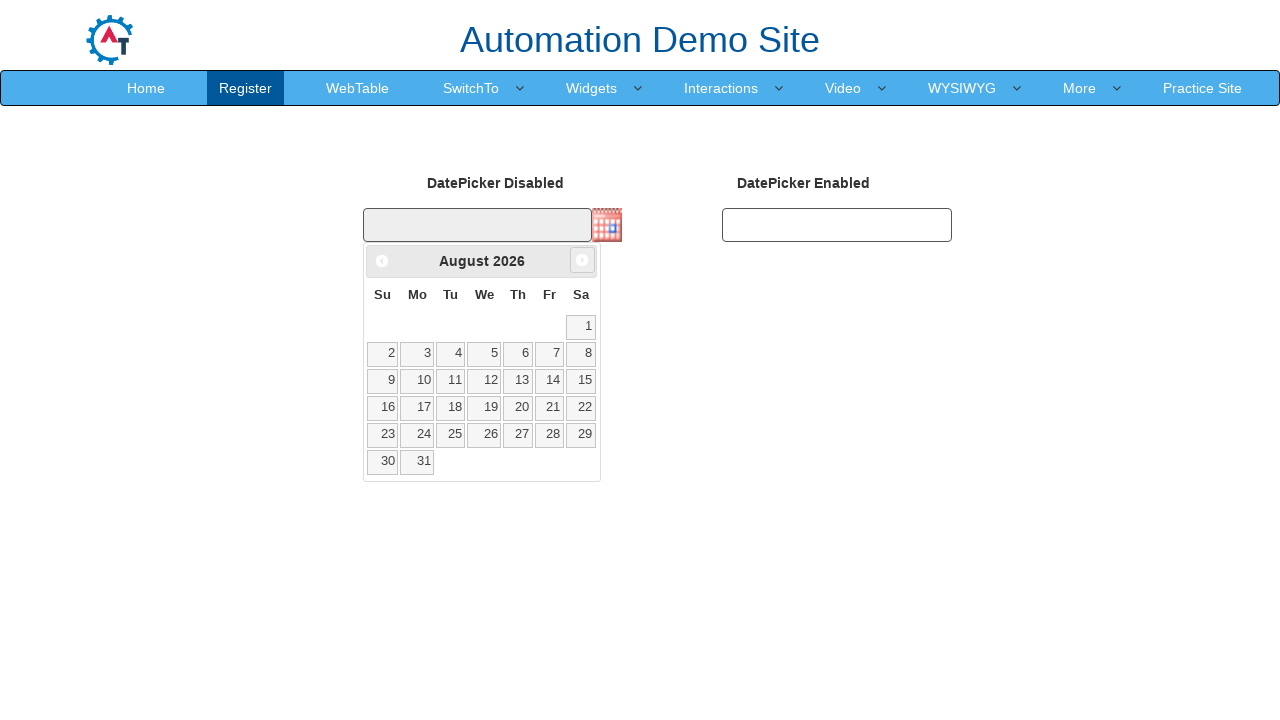

Waited for calendar to update after month navigation
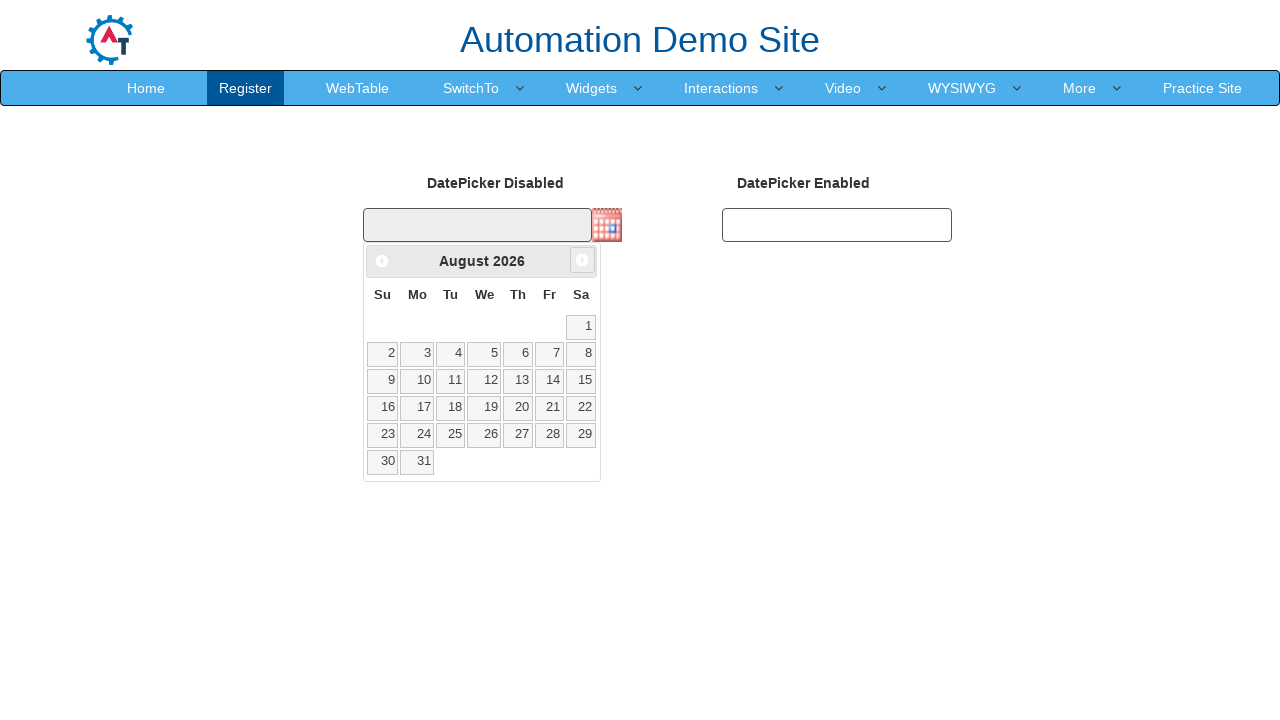

Clicked next arrow to navigate to next month (currently viewing August 2026) at (582, 260) on xpath=//span[@class='ui-icon ui-icon-circle-triangle-e']
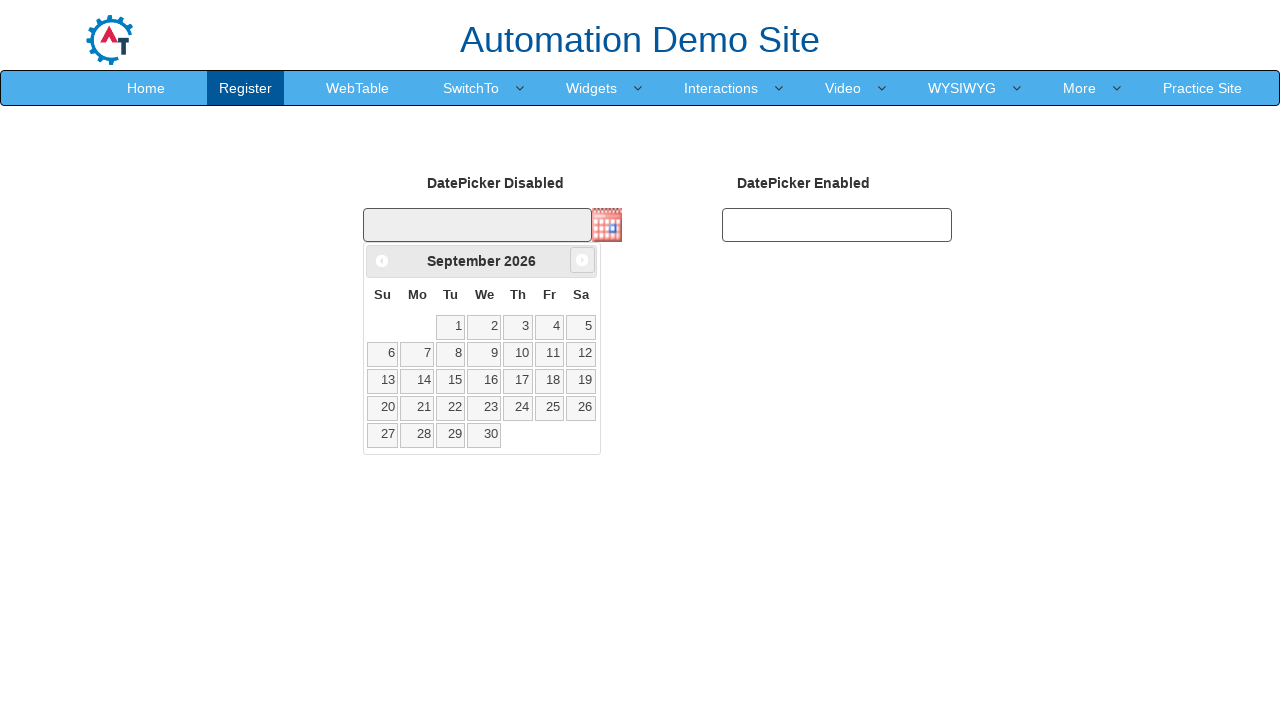

Waited for calendar to update after month navigation
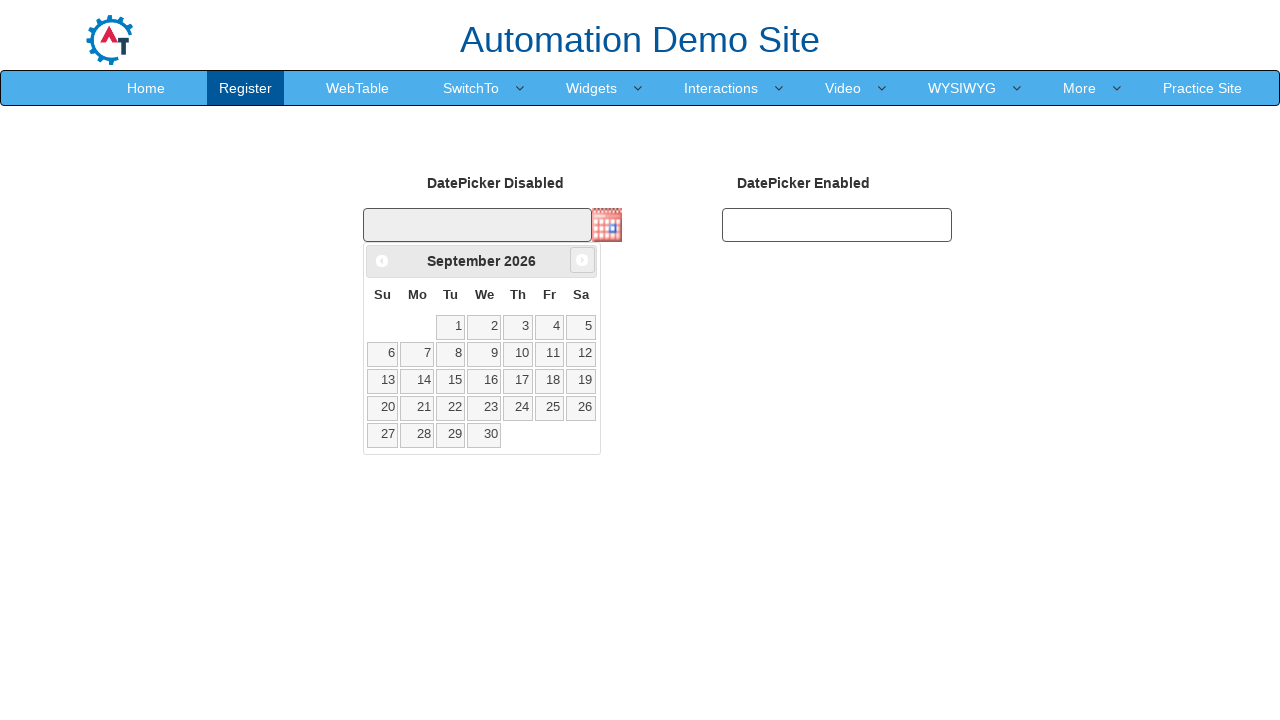

Clicked next arrow to navigate to next month (currently viewing September 2026) at (582, 260) on xpath=//span[@class='ui-icon ui-icon-circle-triangle-e']
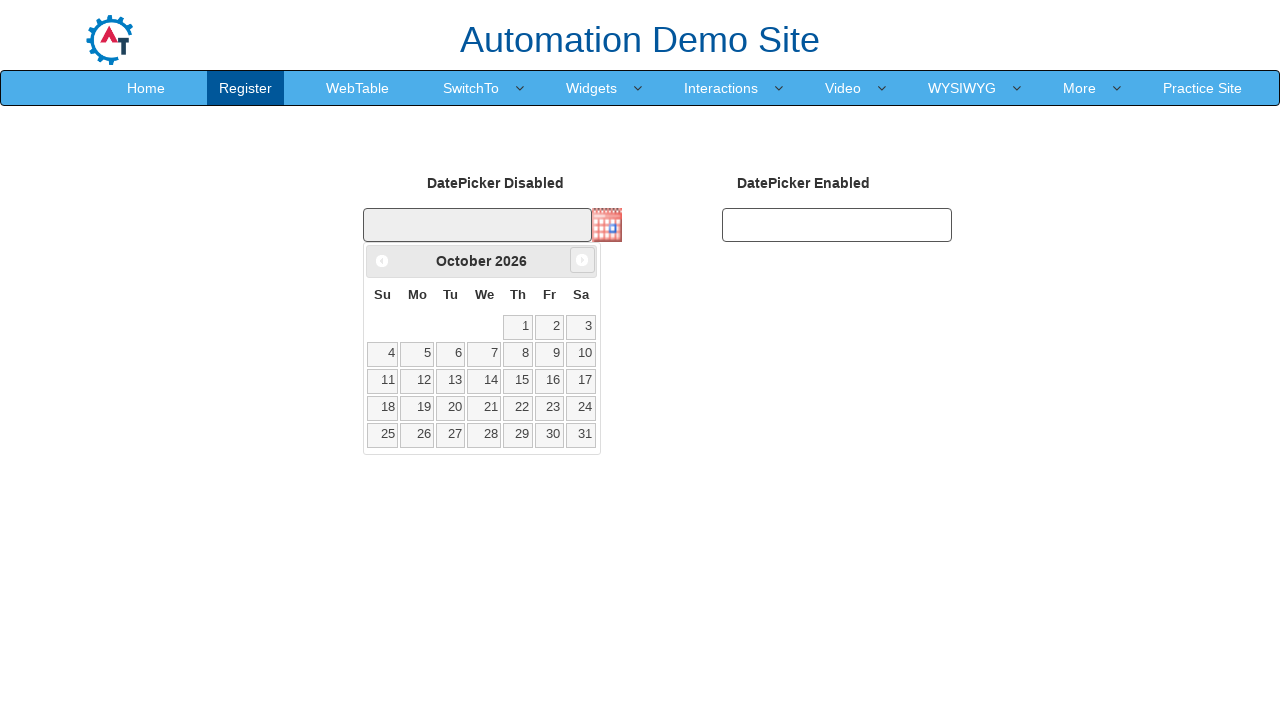

Waited for calendar to update after month navigation
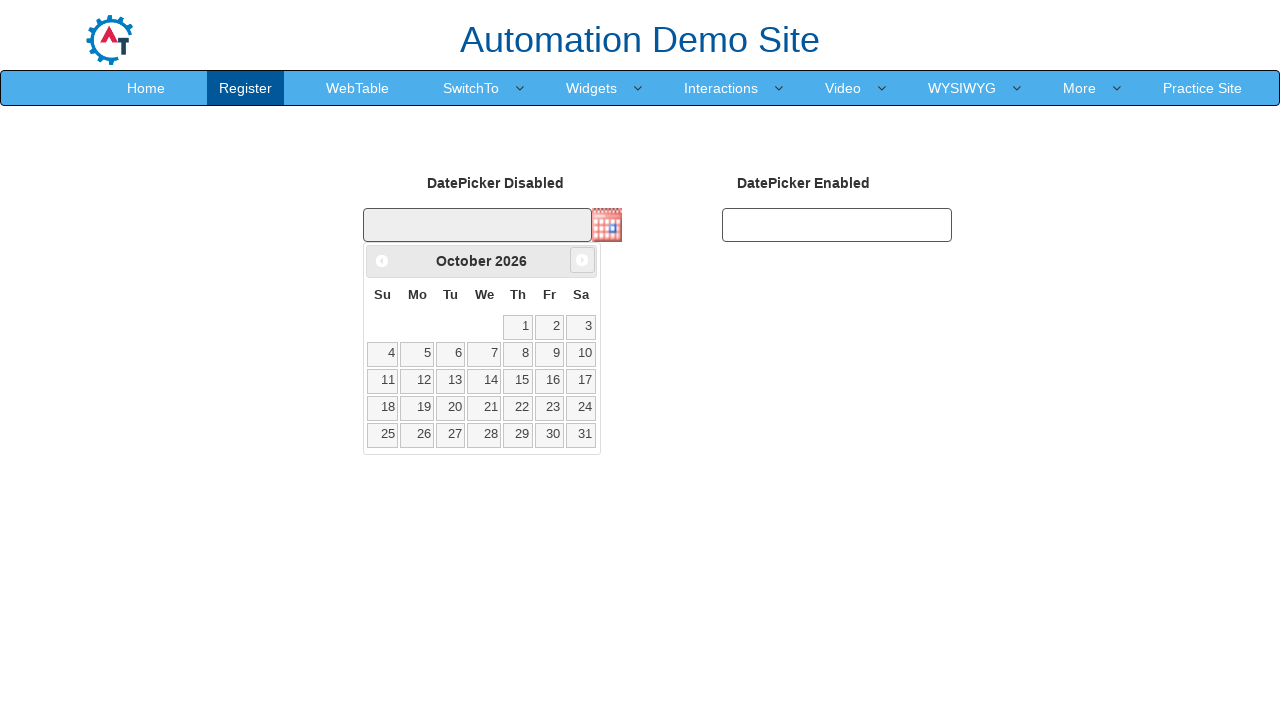

Clicked next arrow to navigate to next month (currently viewing October 2026) at (582, 260) on xpath=//span[@class='ui-icon ui-icon-circle-triangle-e']
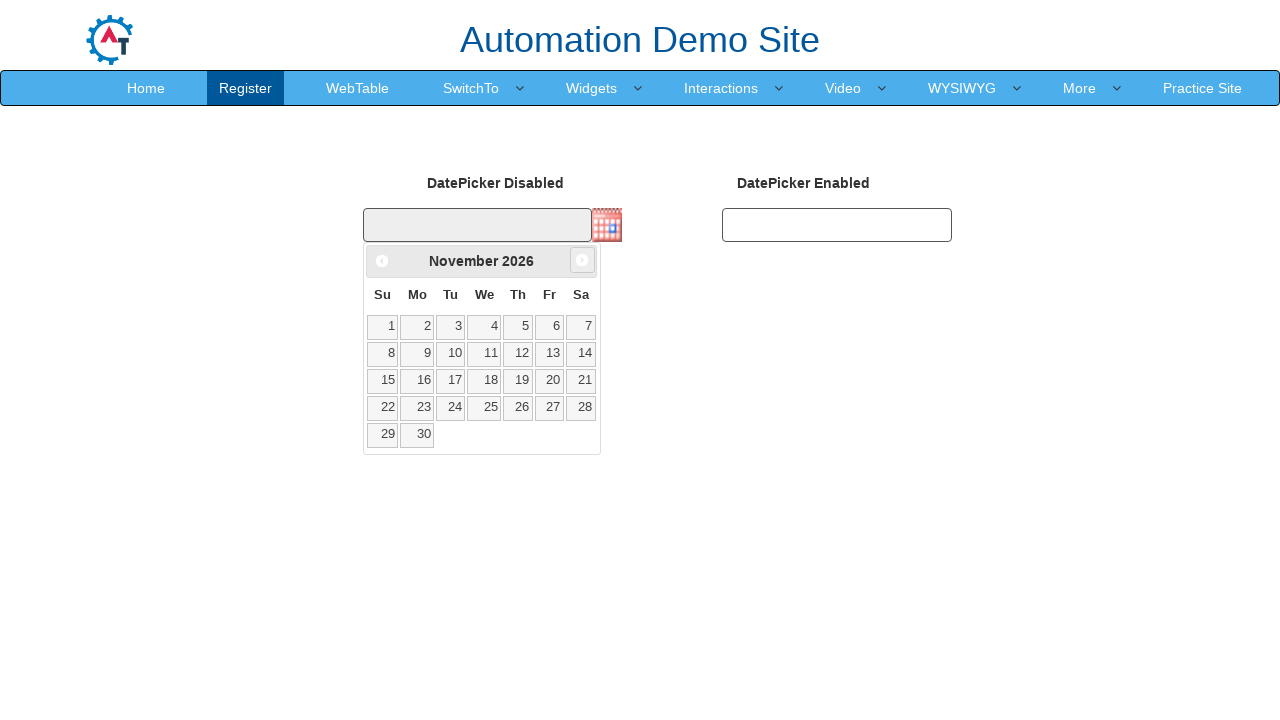

Waited for calendar to update after month navigation
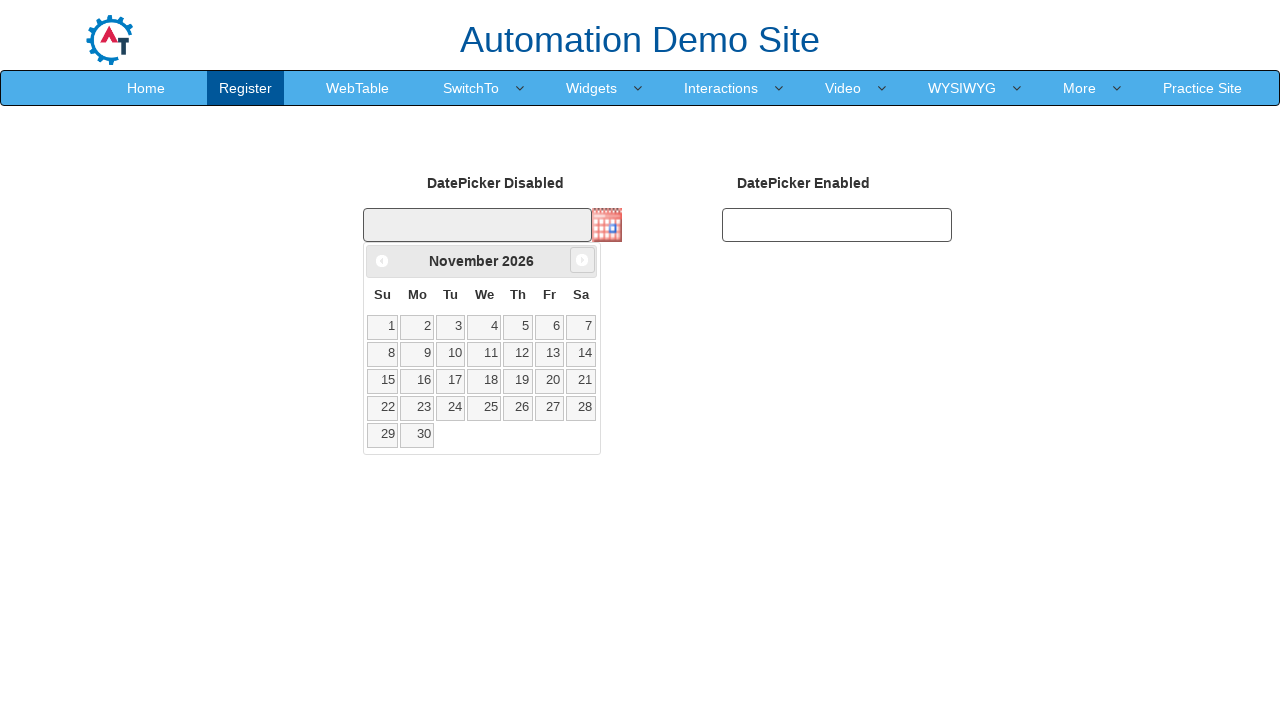

Clicked next arrow to navigate to next month (currently viewing November 2026) at (582, 260) on xpath=//span[@class='ui-icon ui-icon-circle-triangle-e']
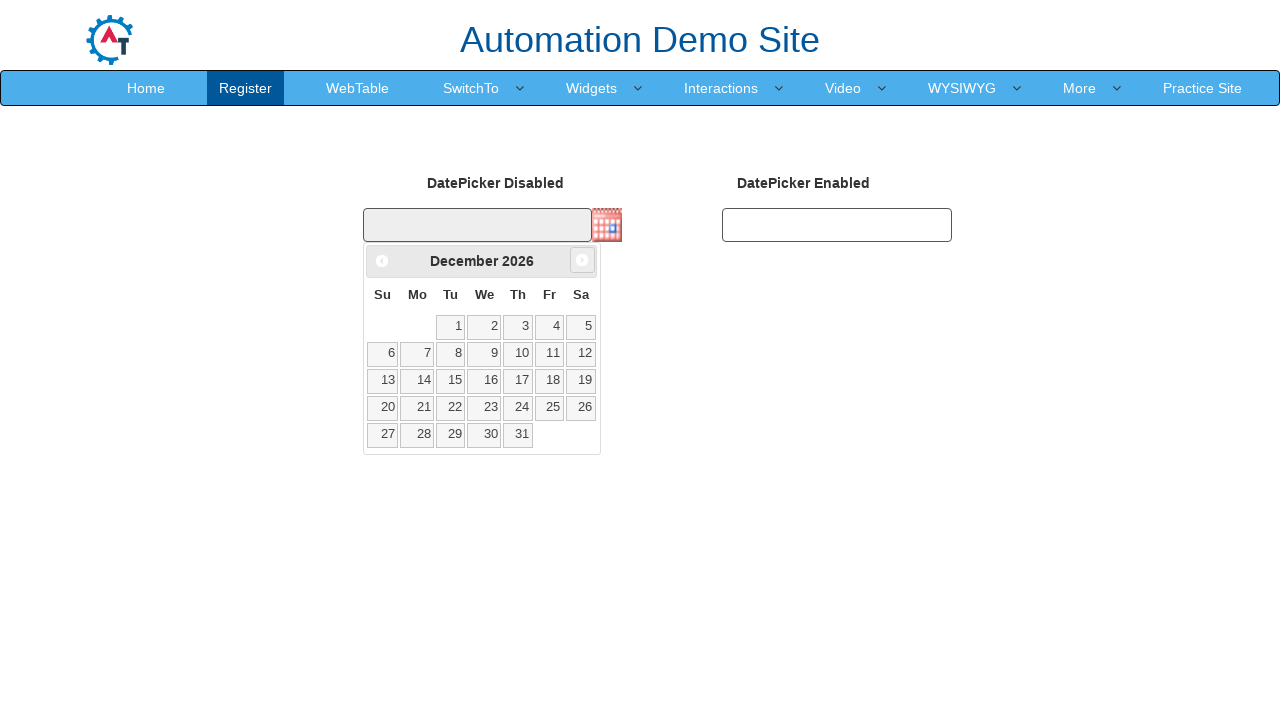

Waited for calendar to update after month navigation
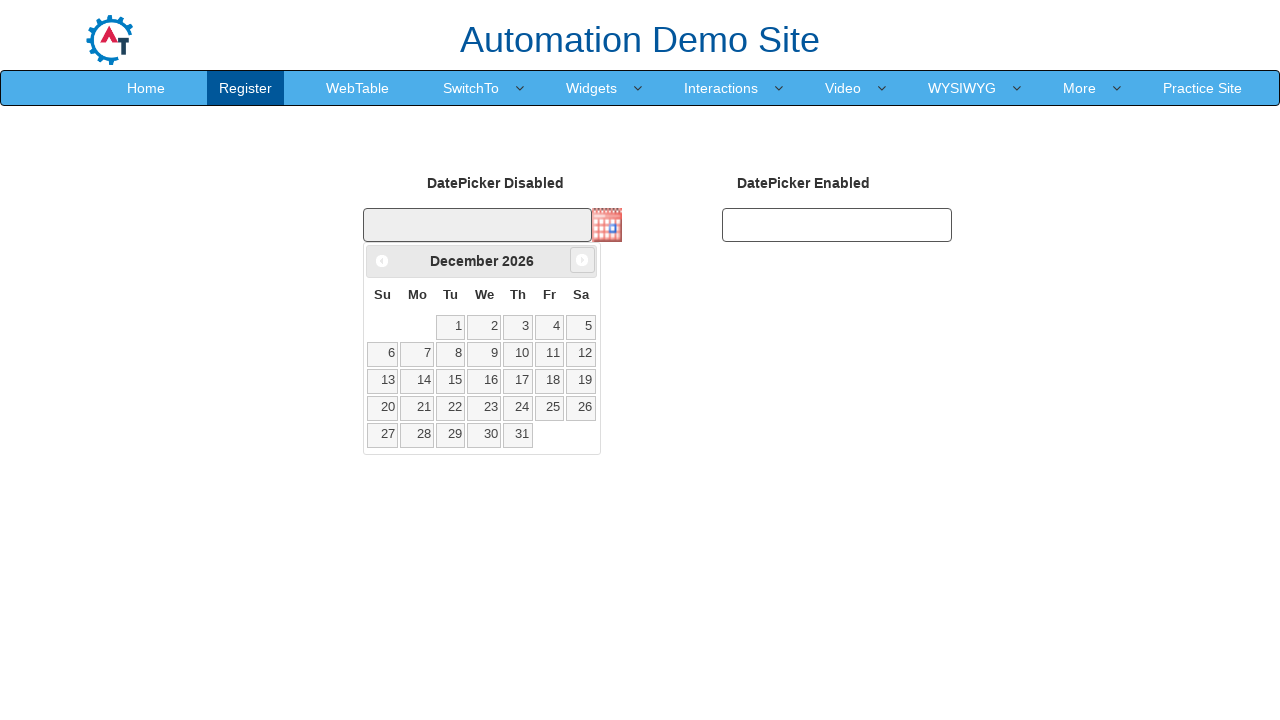

Clicked next arrow to navigate to next month (currently viewing December 2026) at (582, 260) on xpath=//span[@class='ui-icon ui-icon-circle-triangle-e']
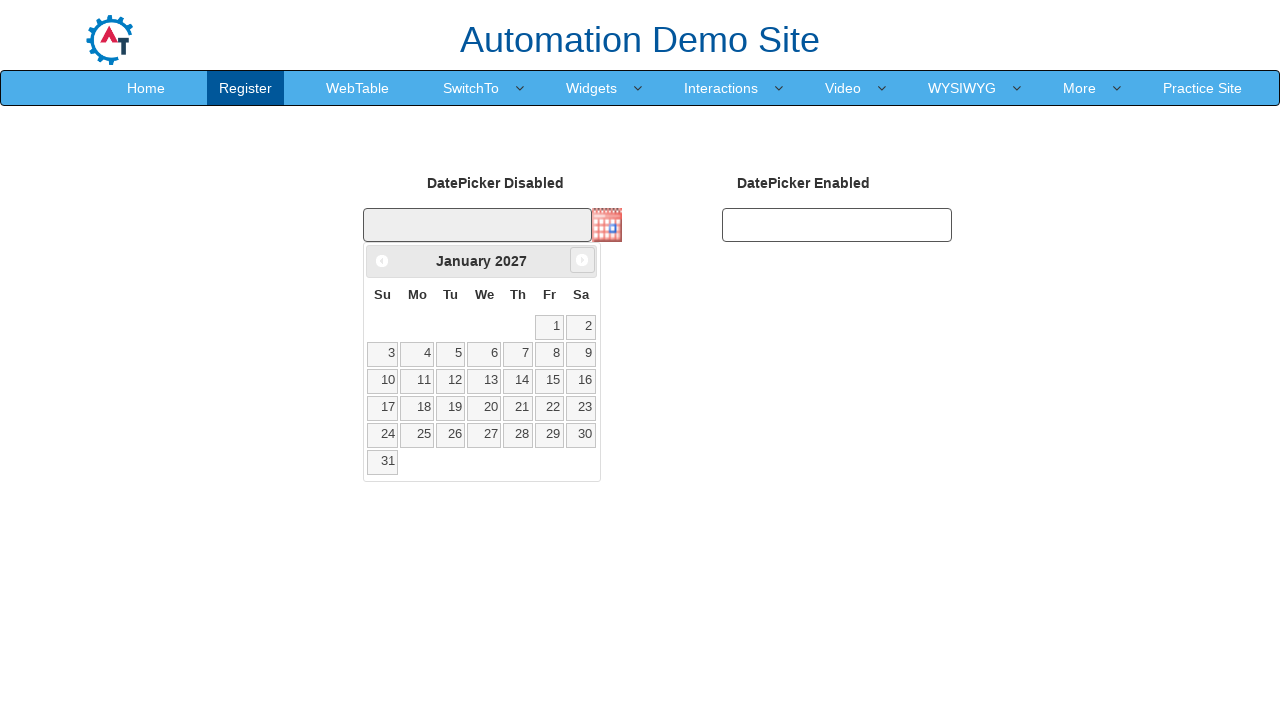

Waited for calendar to update after month navigation
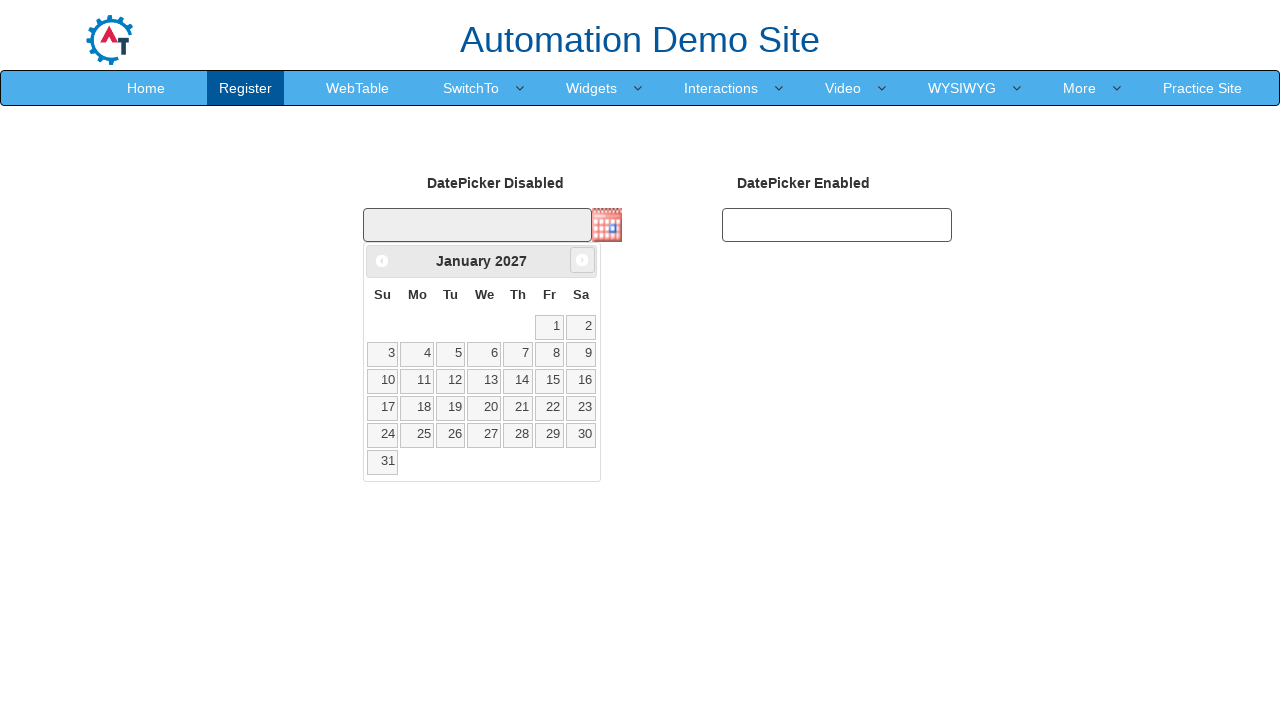

Clicked next arrow to navigate to next month (currently viewing January 2027) at (582, 260) on xpath=//span[@class='ui-icon ui-icon-circle-triangle-e']
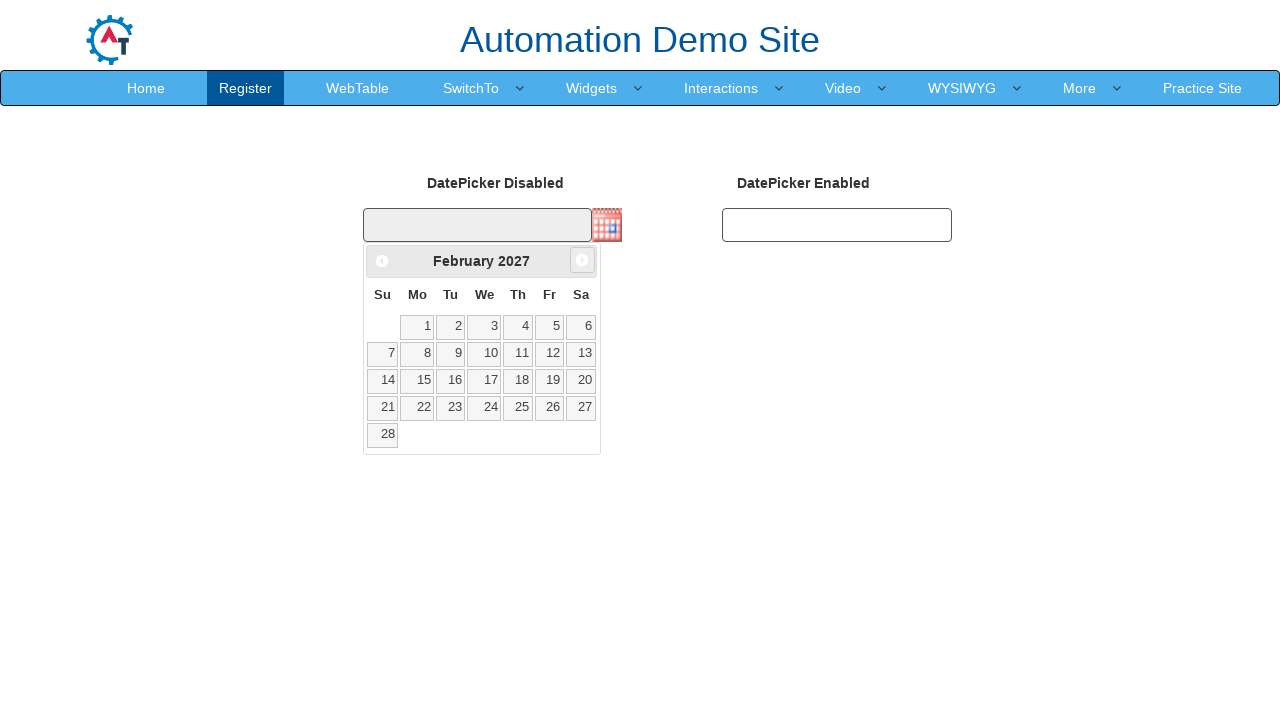

Waited for calendar to update after month navigation
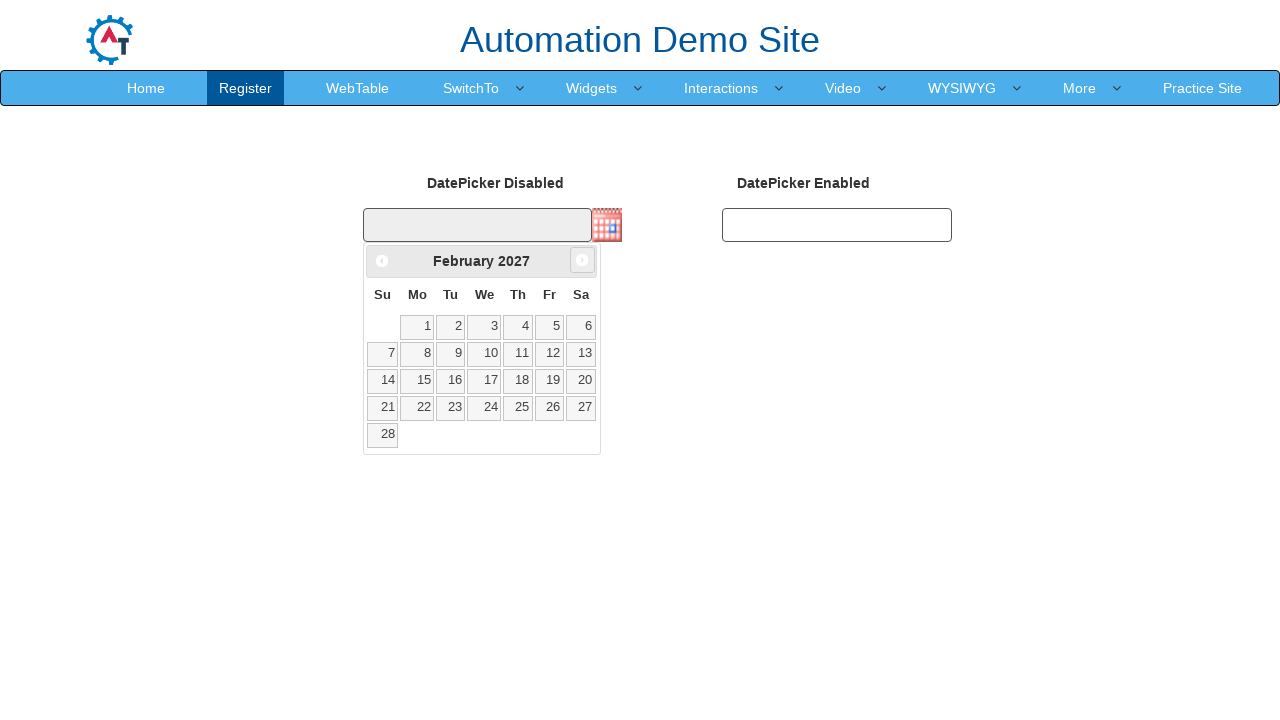

Clicked next arrow to navigate to next month (currently viewing February 2027) at (582, 260) on xpath=//span[@class='ui-icon ui-icon-circle-triangle-e']
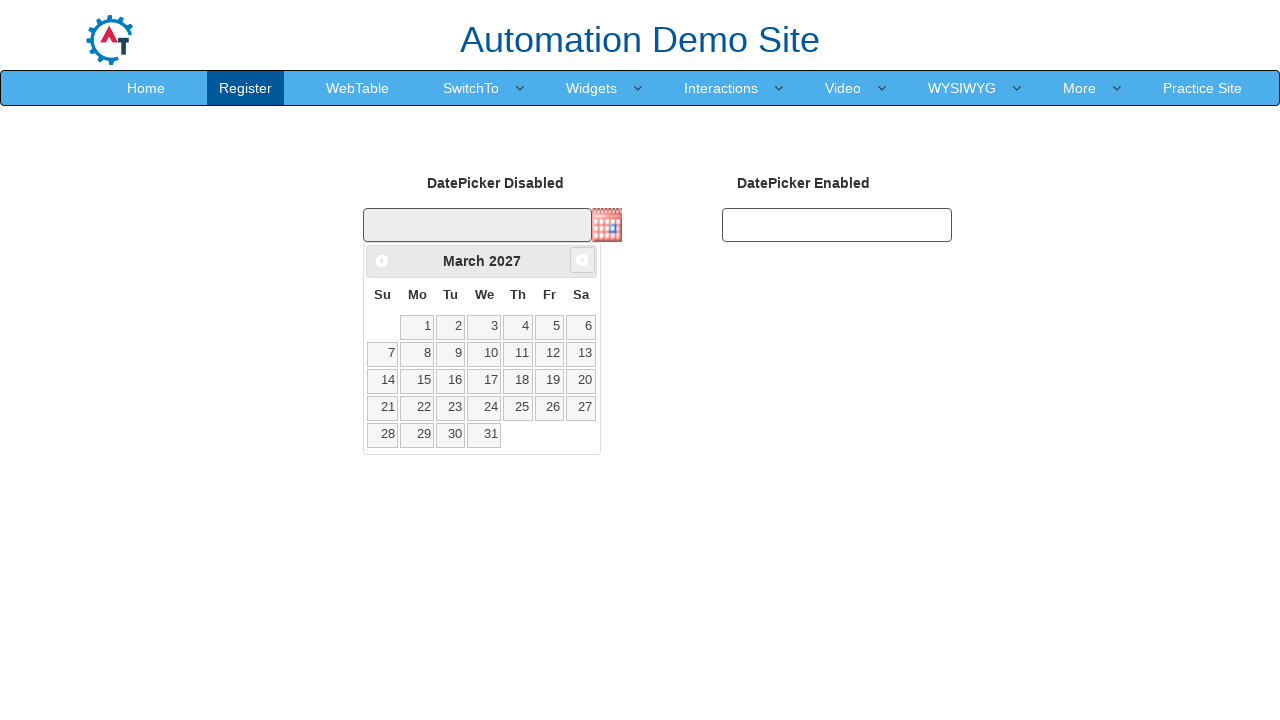

Waited for calendar to update after month navigation
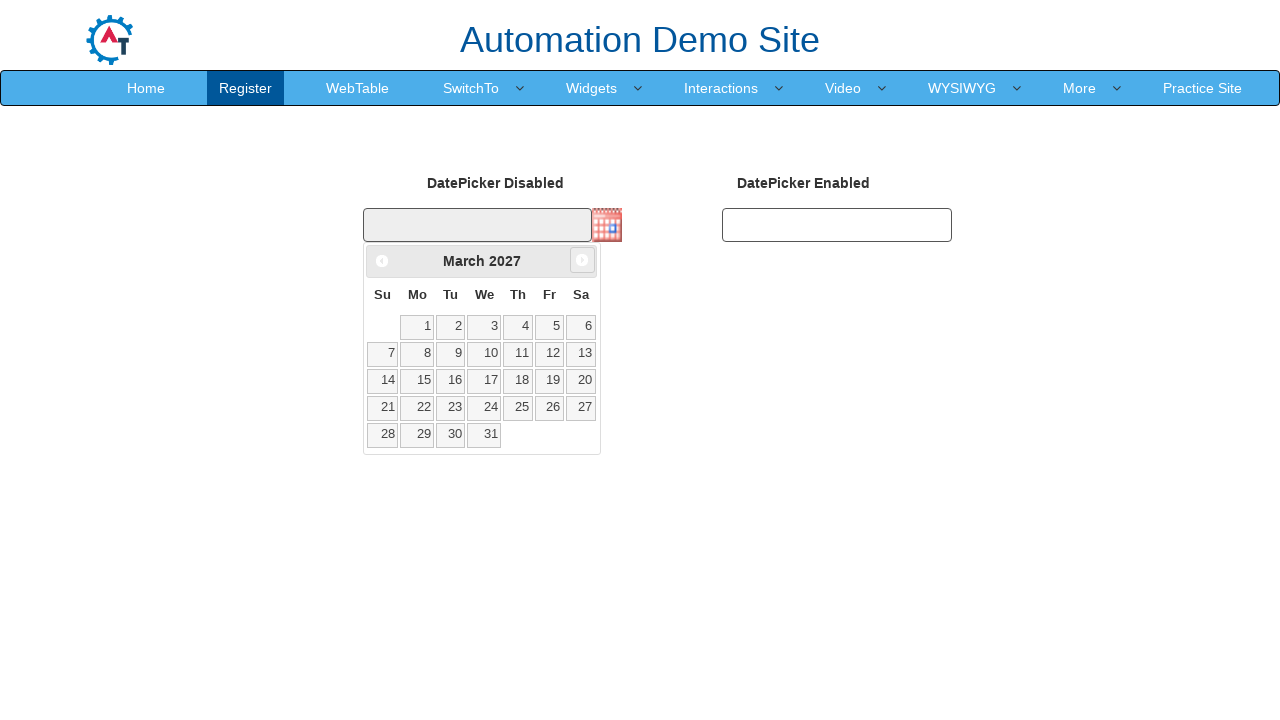

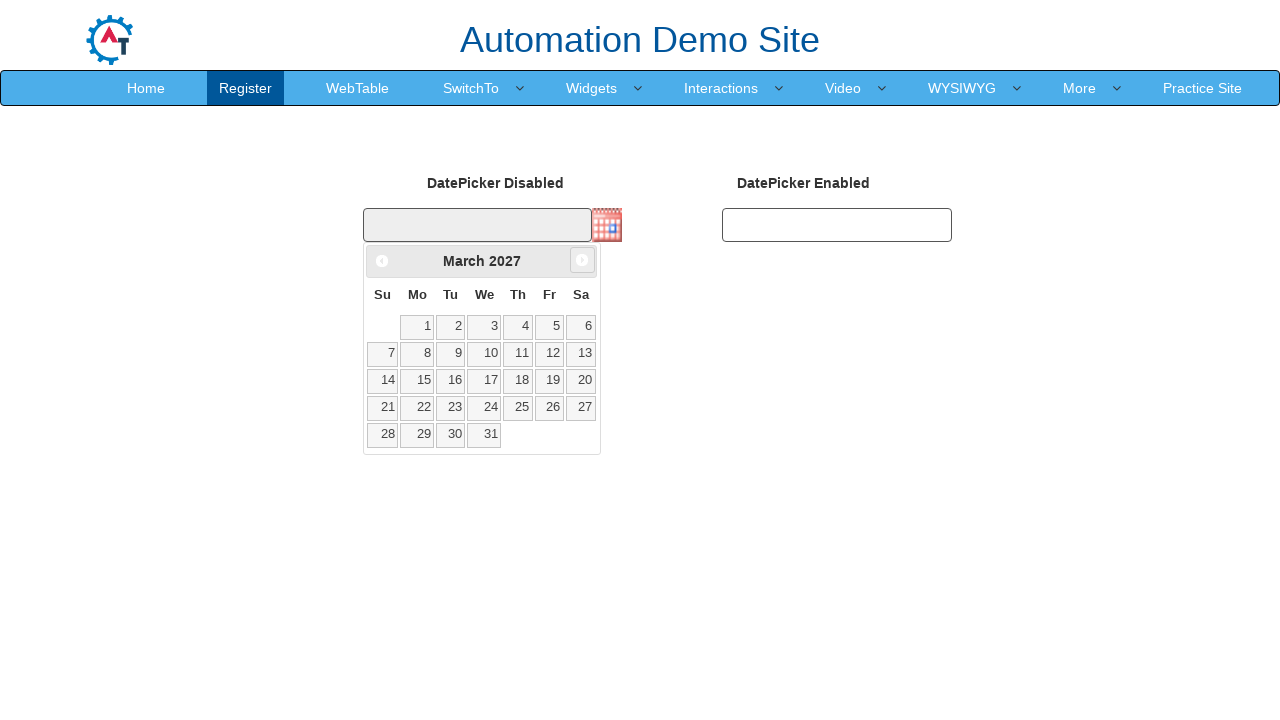